Tests that Clear completed button is hidden when there are no completed items

Starting URL: https://demo.playwright.dev/todomvc

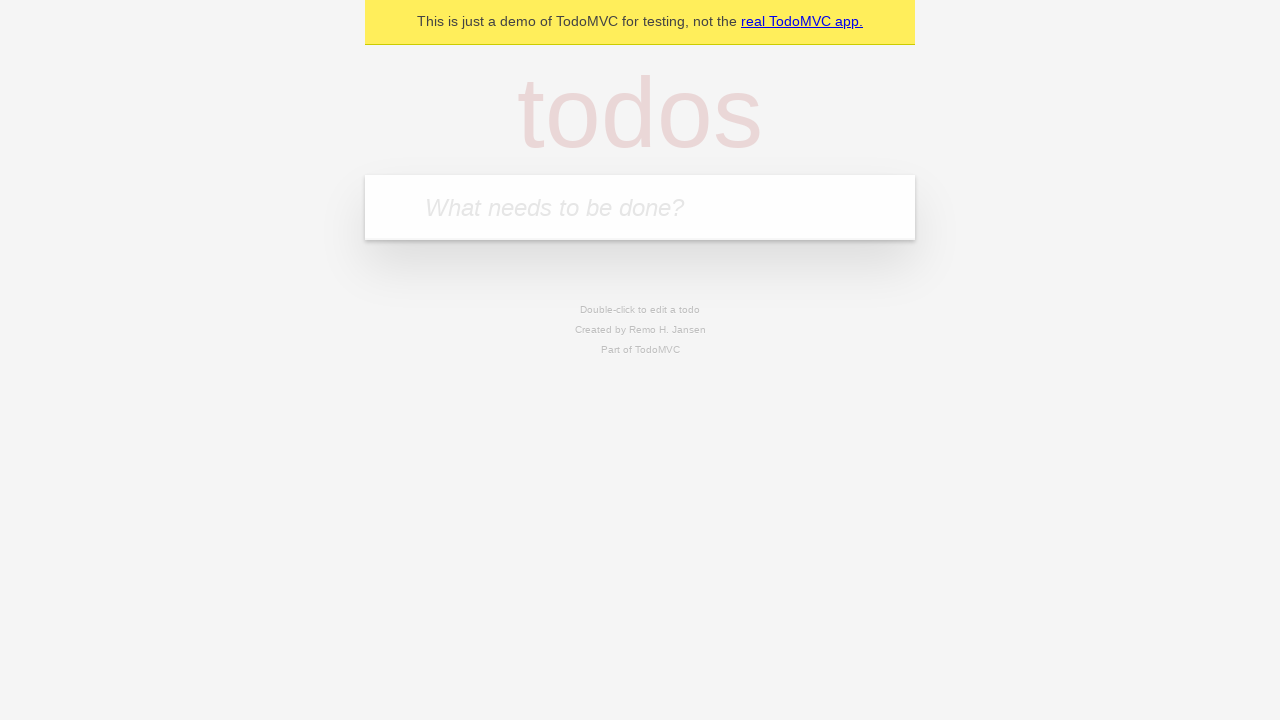

Navigated to TodoMVC demo page
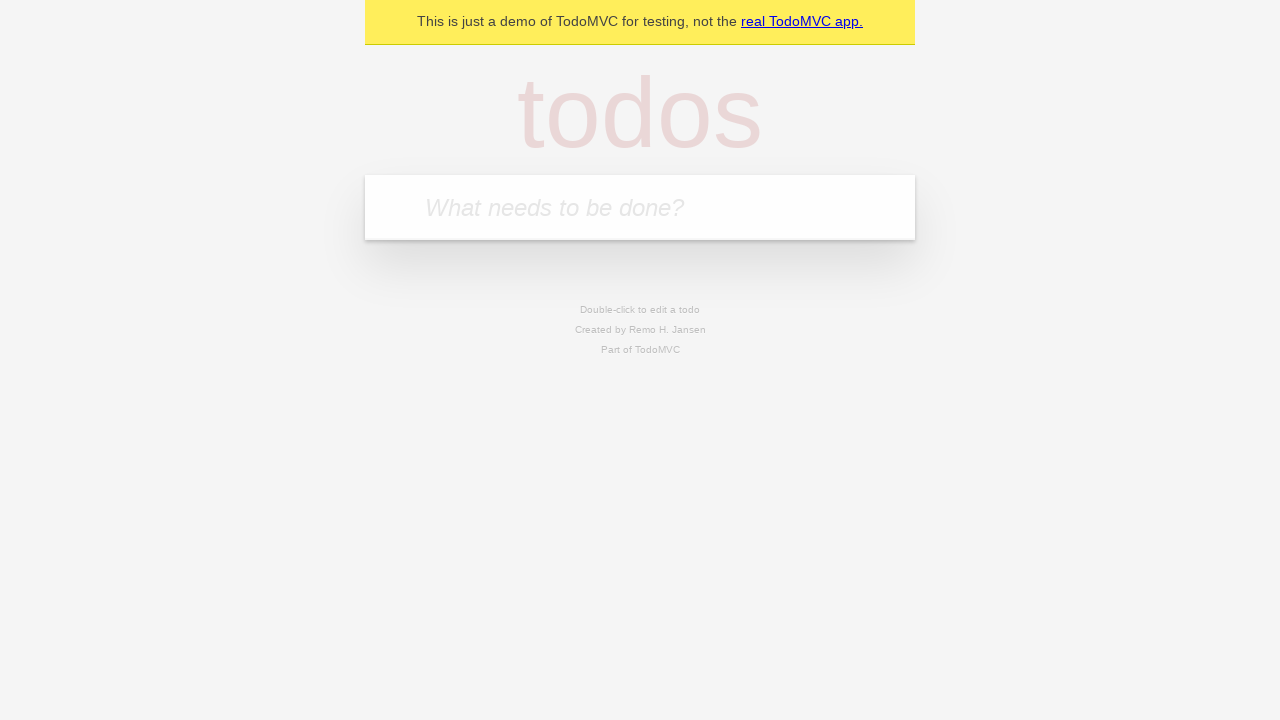

Located the 'What needs to be done?' input field
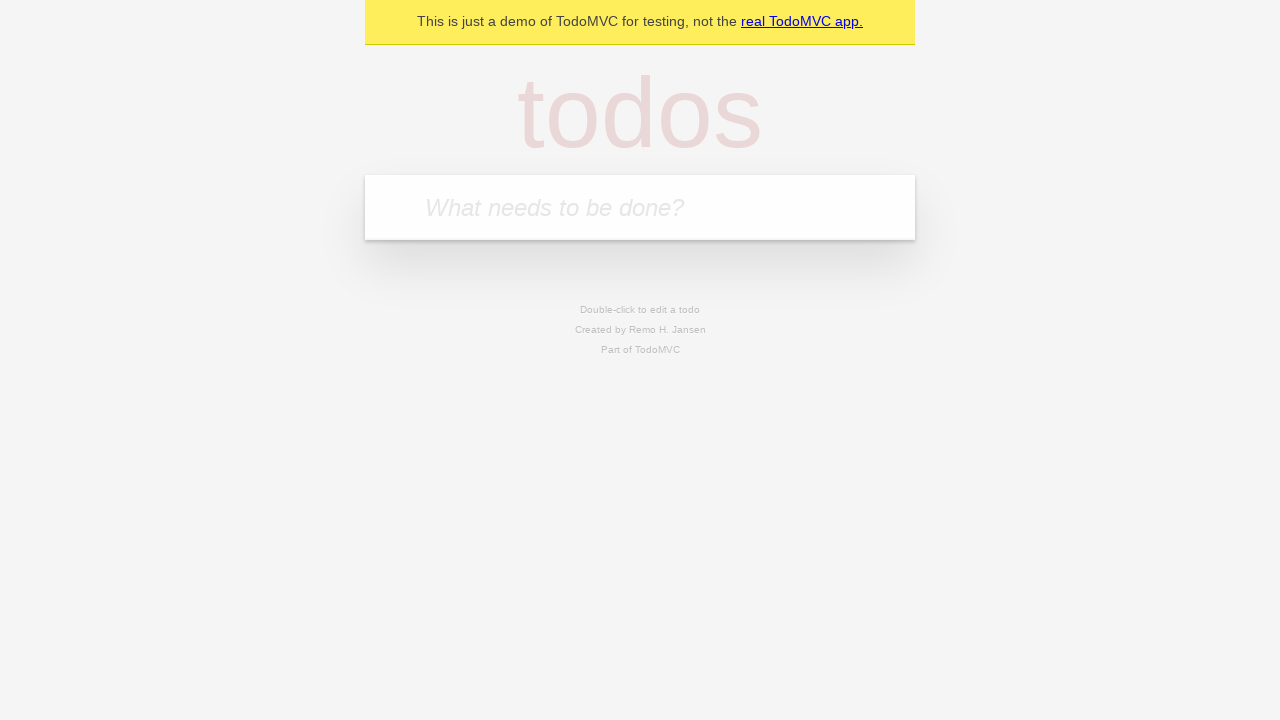

Filled todo input with 'buy some cheese' on internal:attr=[placeholder="What needs to be done?"i]
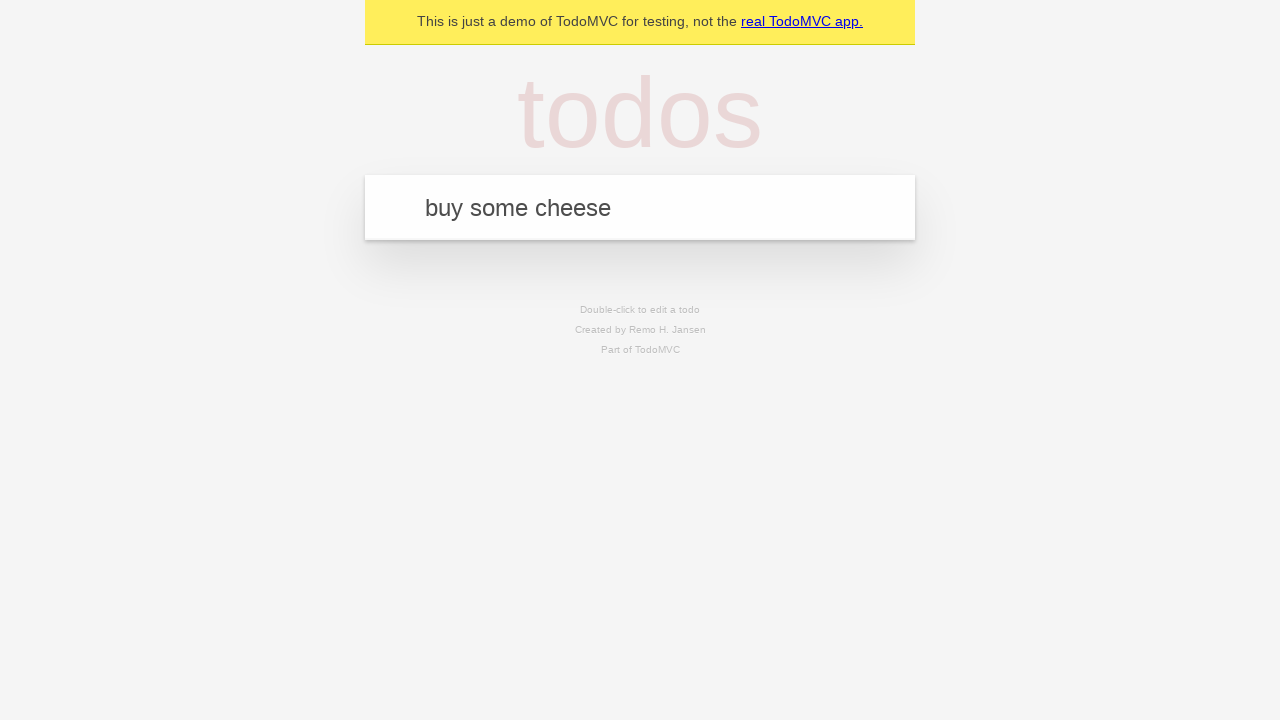

Pressed Enter to create todo 'buy some cheese' on internal:attr=[placeholder="What needs to be done?"i]
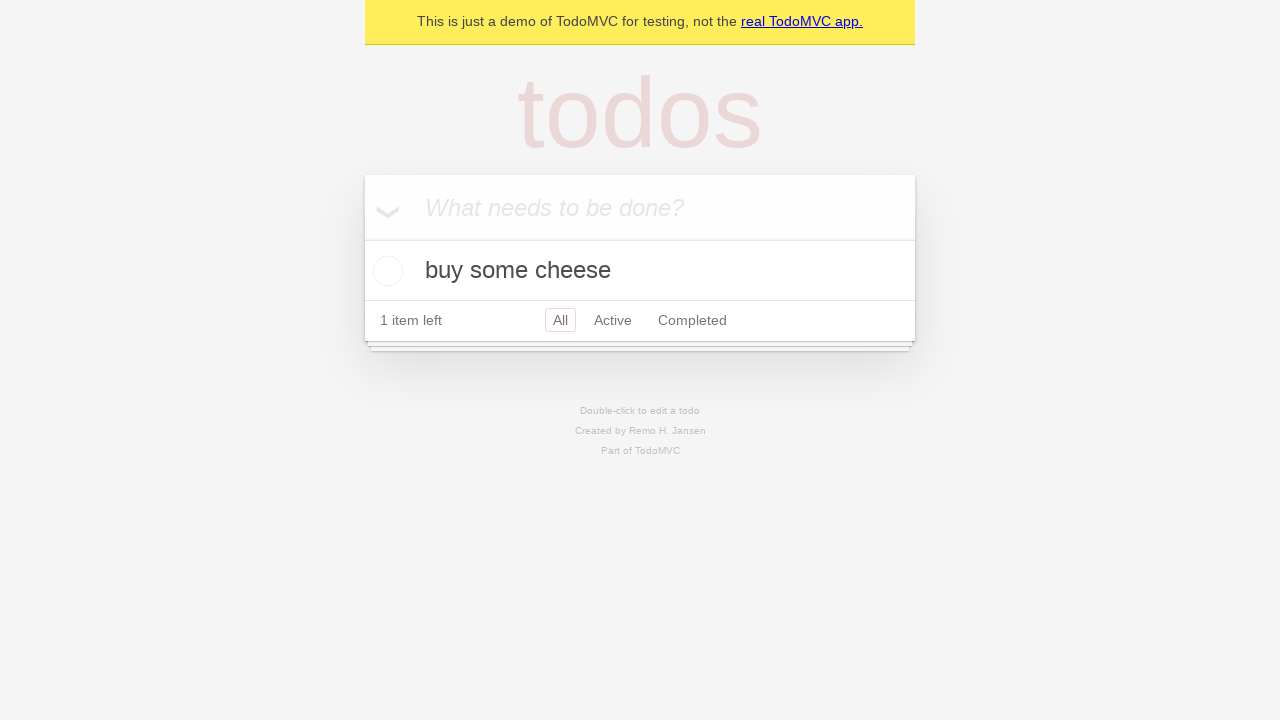

Filled todo input with 'feed the cat' on internal:attr=[placeholder="What needs to be done?"i]
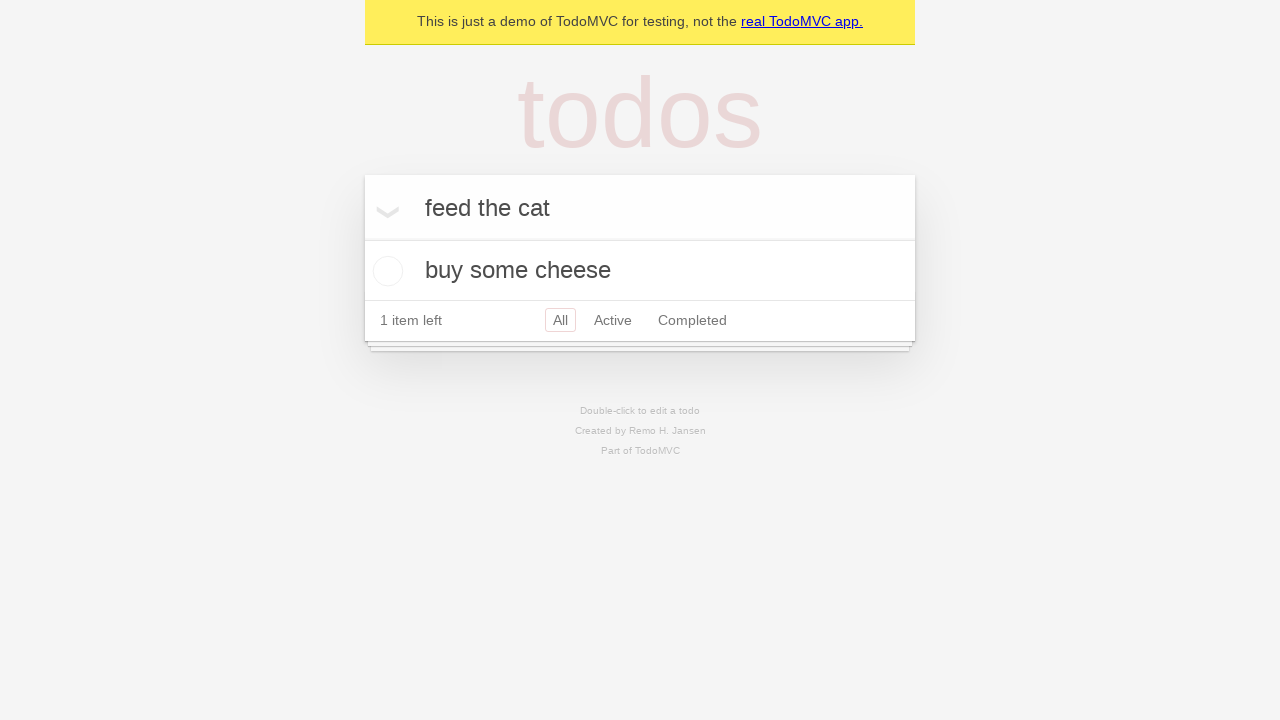

Pressed Enter to create todo 'feed the cat' on internal:attr=[placeholder="What needs to be done?"i]
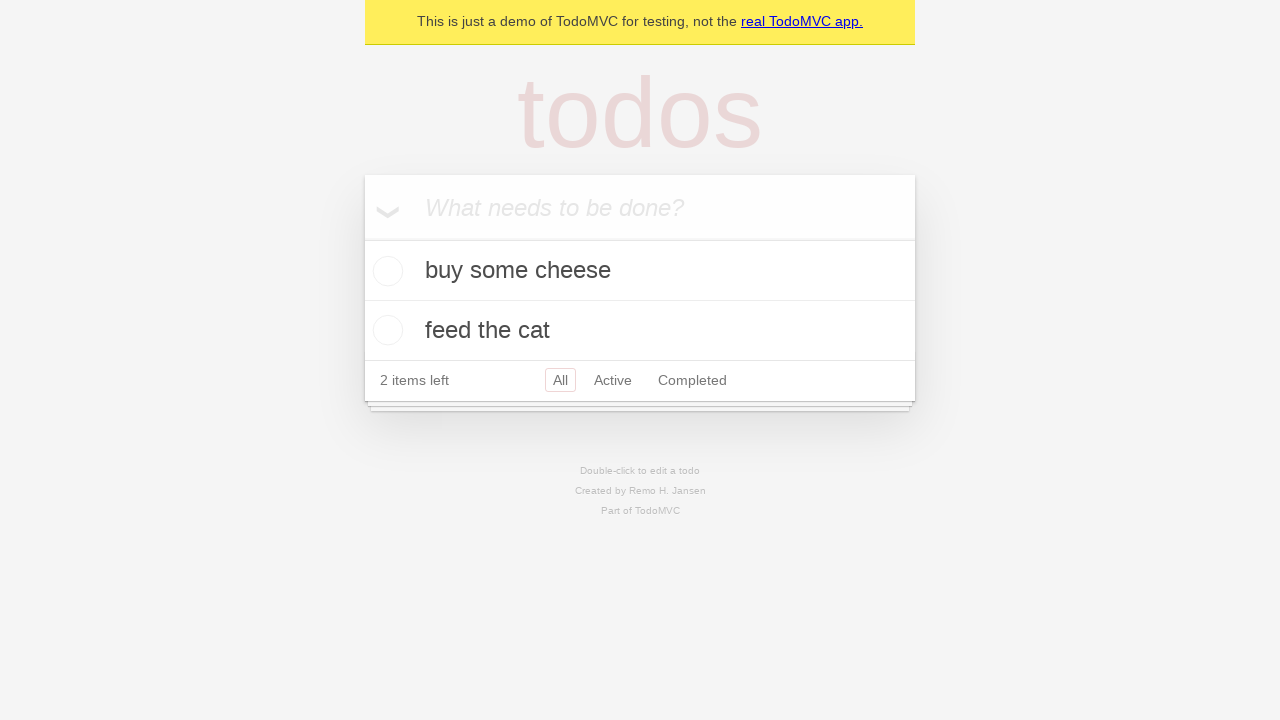

Filled todo input with 'book a doctors appointment' on internal:attr=[placeholder="What needs to be done?"i]
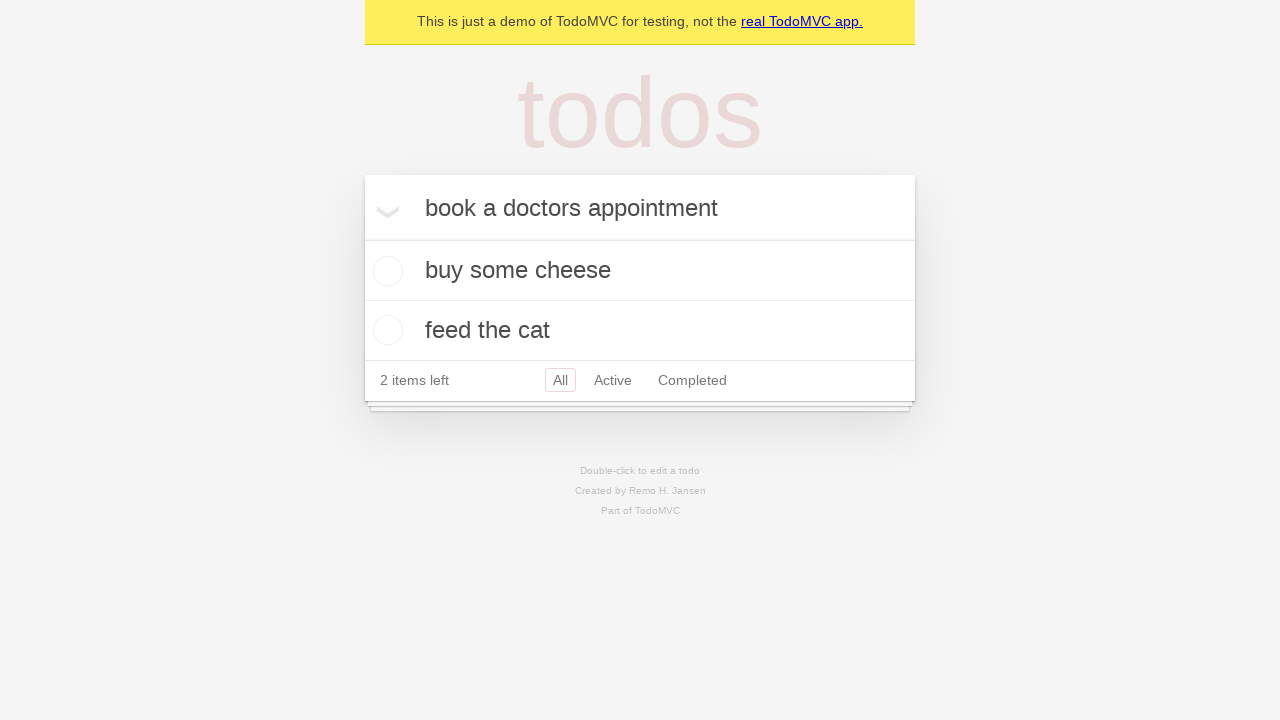

Pressed Enter to create todo 'book a doctors appointment' on internal:attr=[placeholder="What needs to be done?"i]
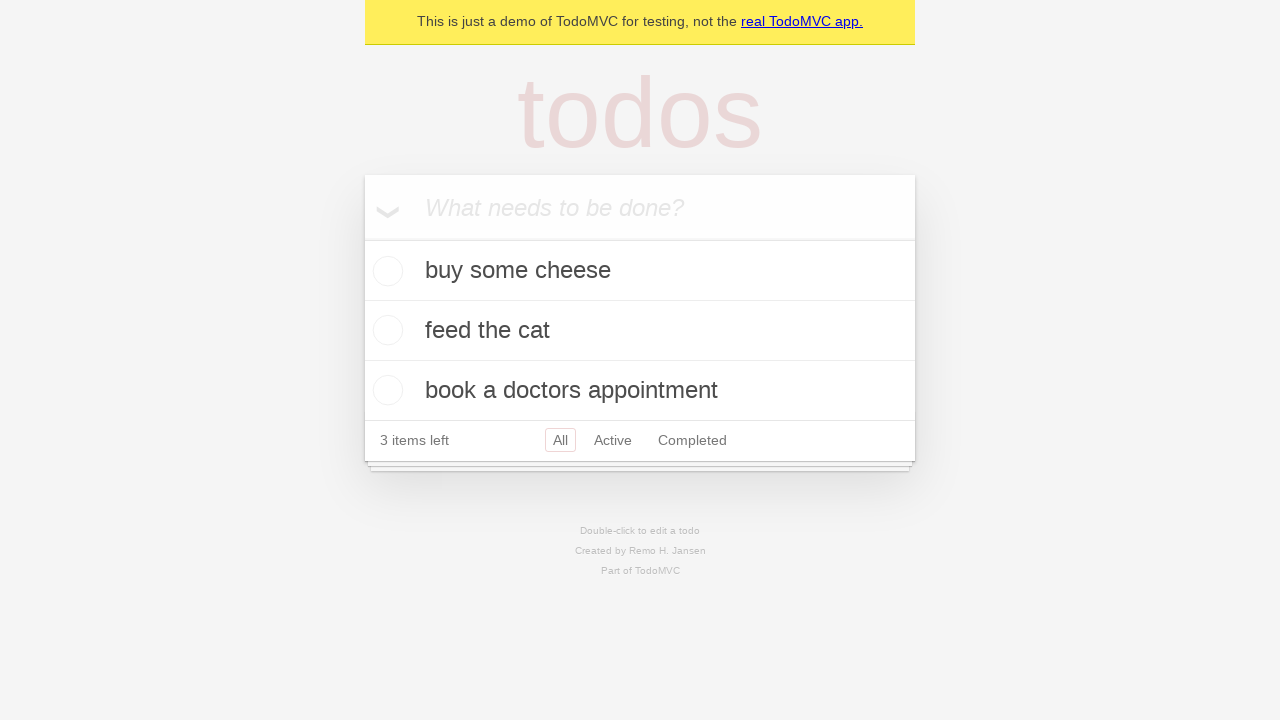

Checked the first todo item as completed at (385, 271) on .todo-list li .toggle >> nth=0
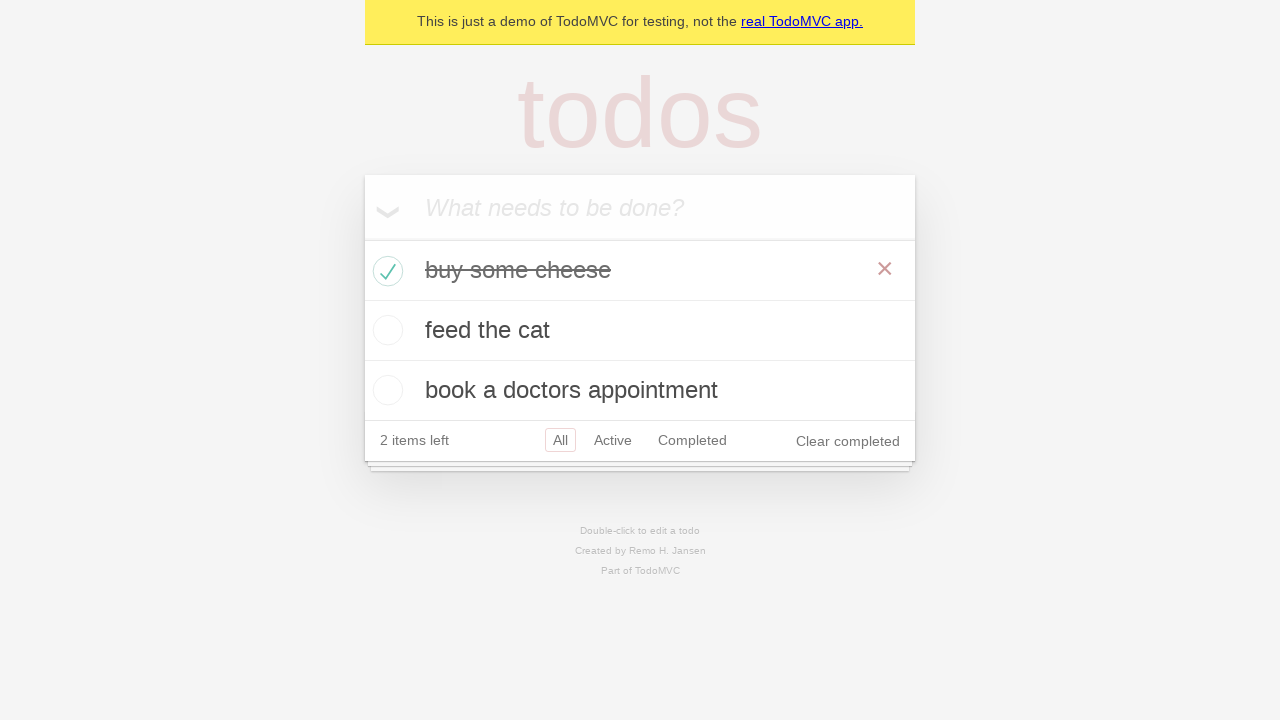

Clicked 'Clear completed' button to remove completed items at (848, 441) on internal:role=button[name="Clear completed"i]
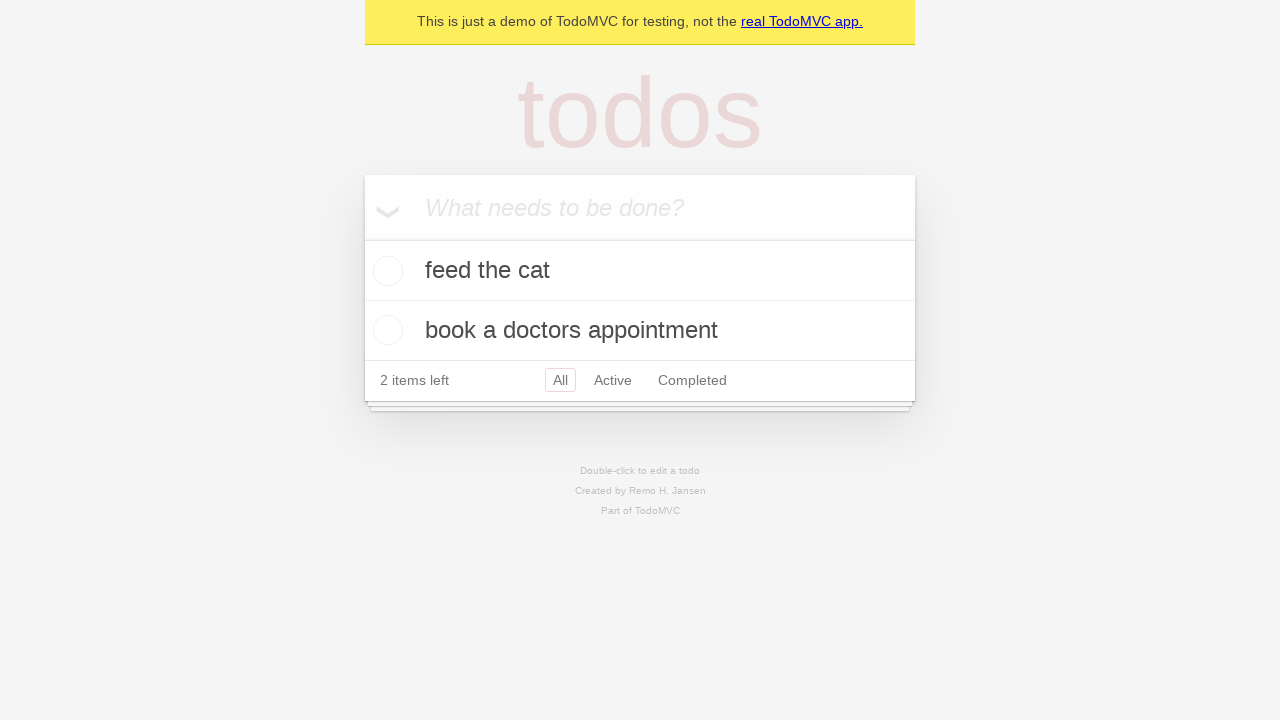

Waited 300ms for UI to update
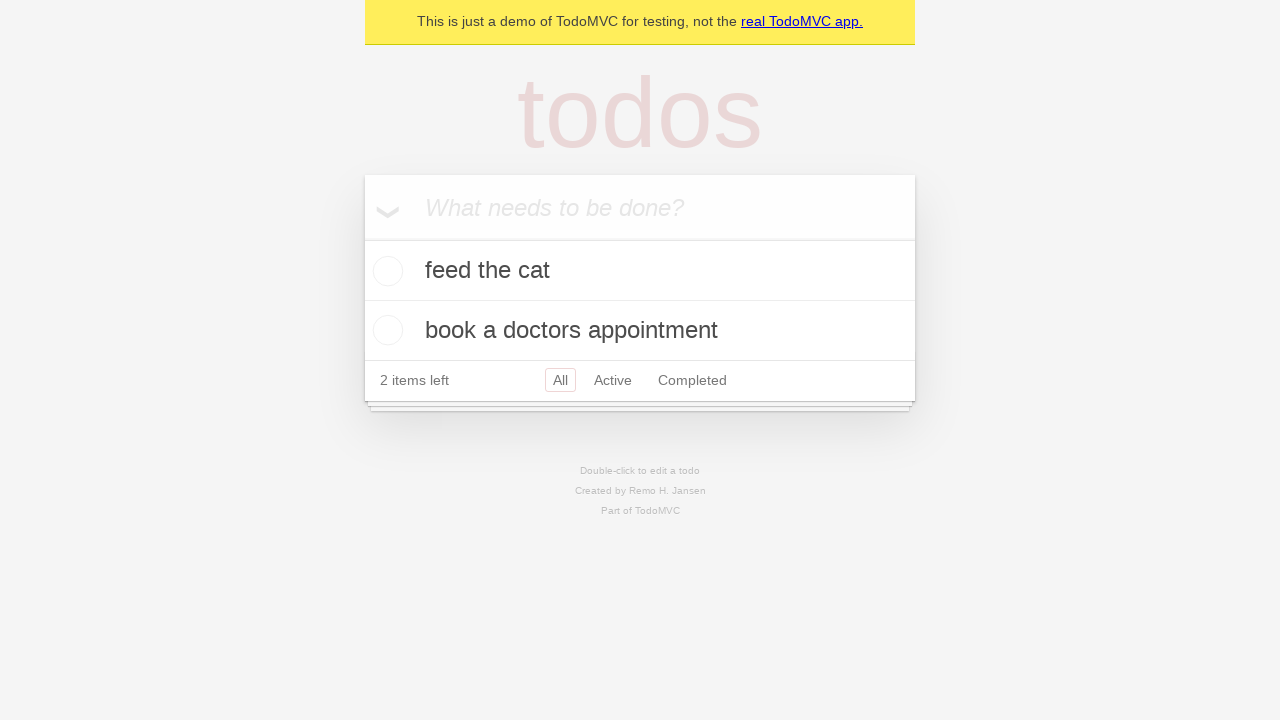

Verified that 'Clear completed' button is hidden when no items are completed
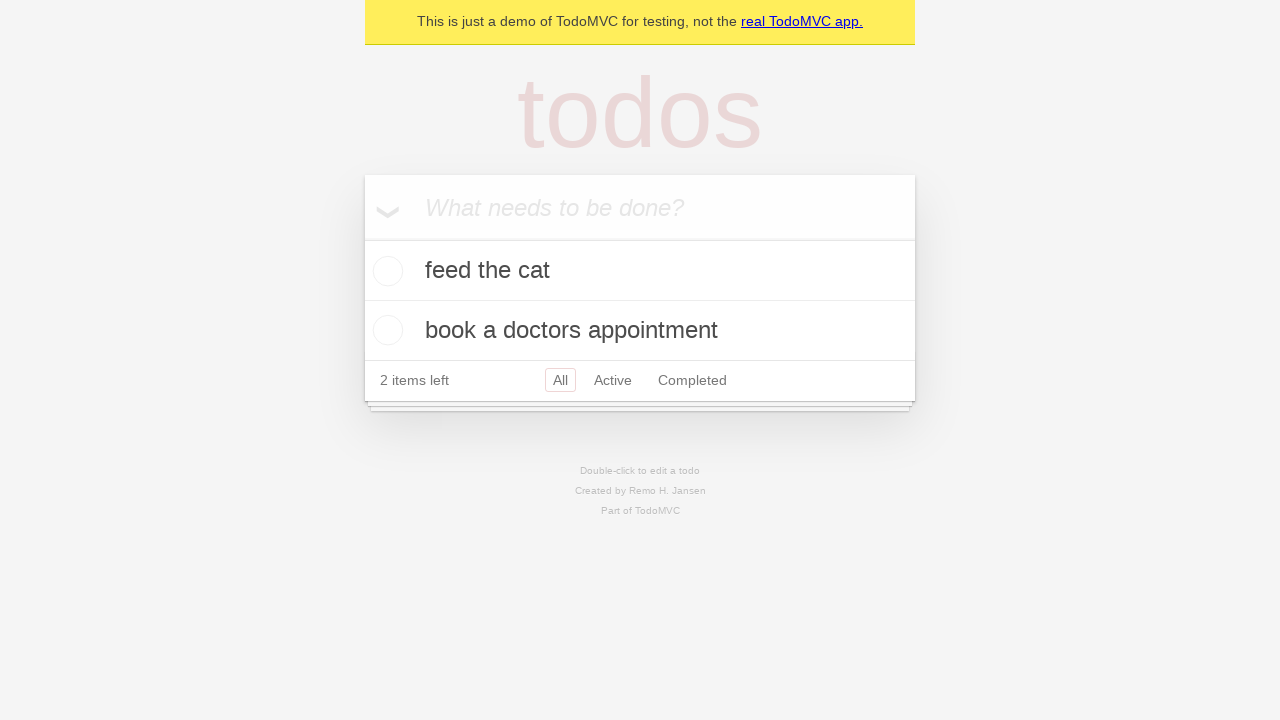

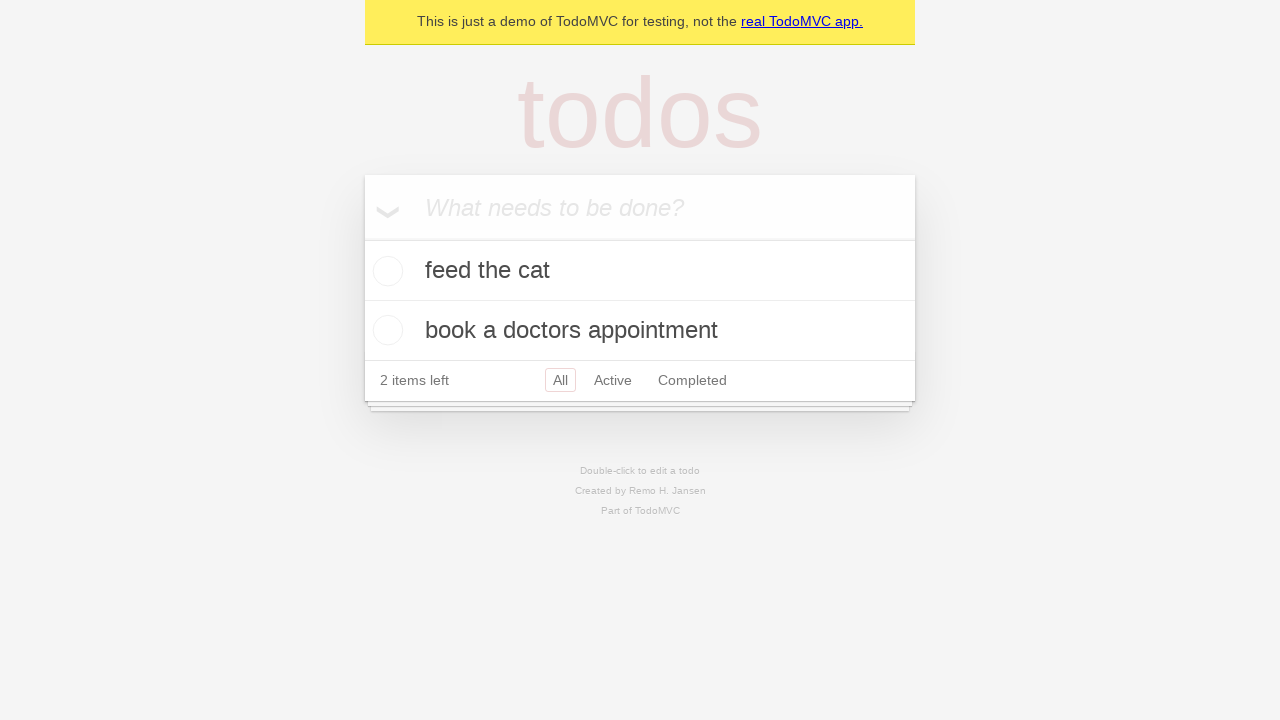